Tests file download functionality by navigating to a download page, clicking on a download link, and verifying that the file downloads successfully to a specified directory.

Starting URL: http://the-internet.herokuapp.com/download

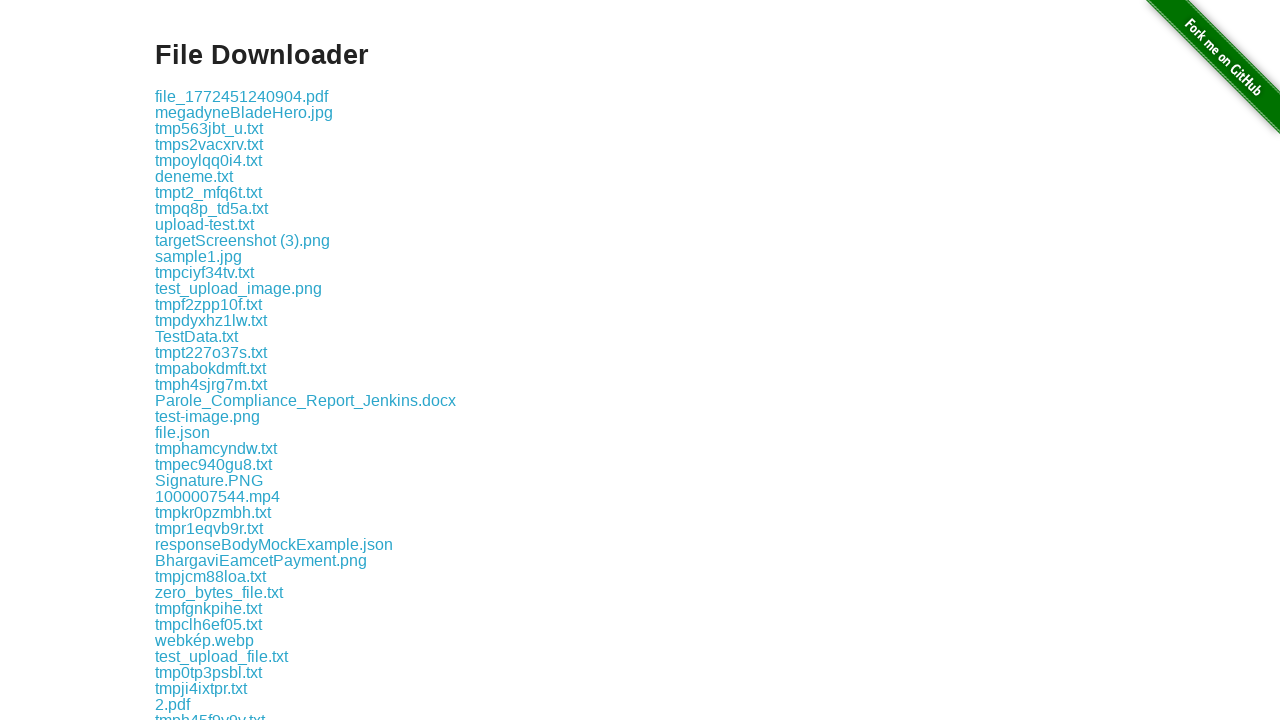

Clicked the first download link on the page at (242, 96) on .example a
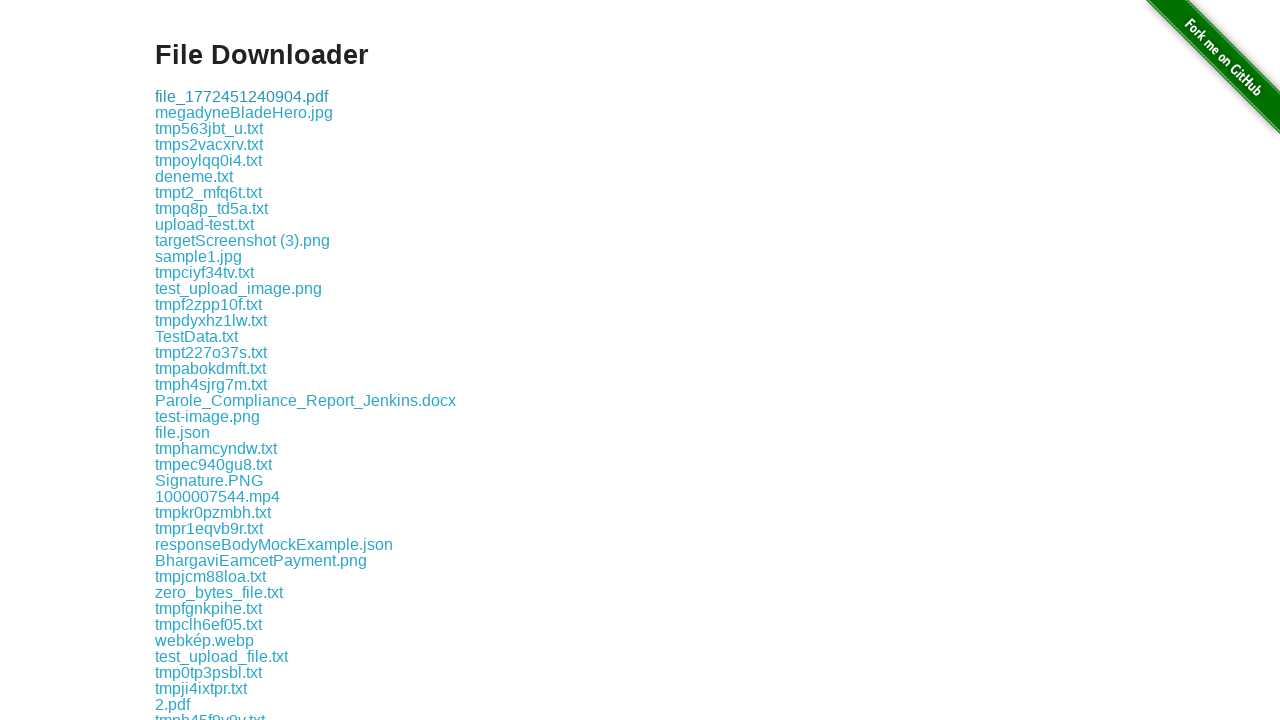

Waited 3 seconds for download to complete
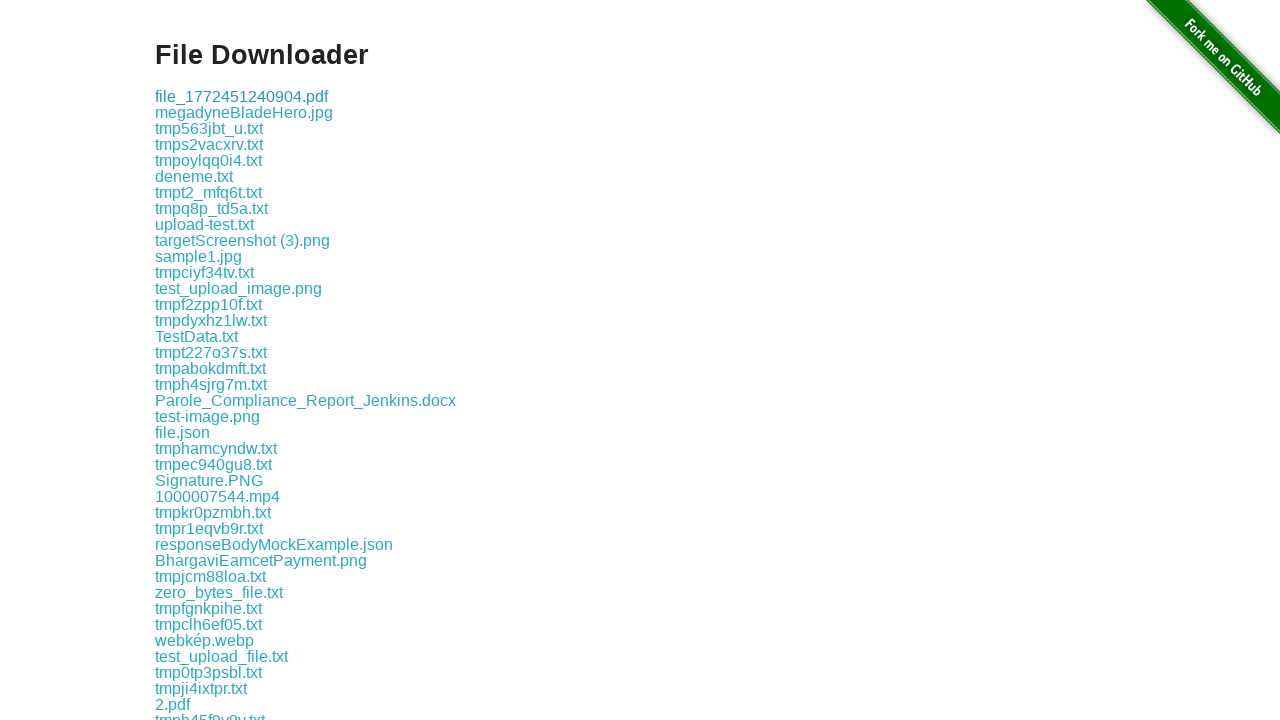

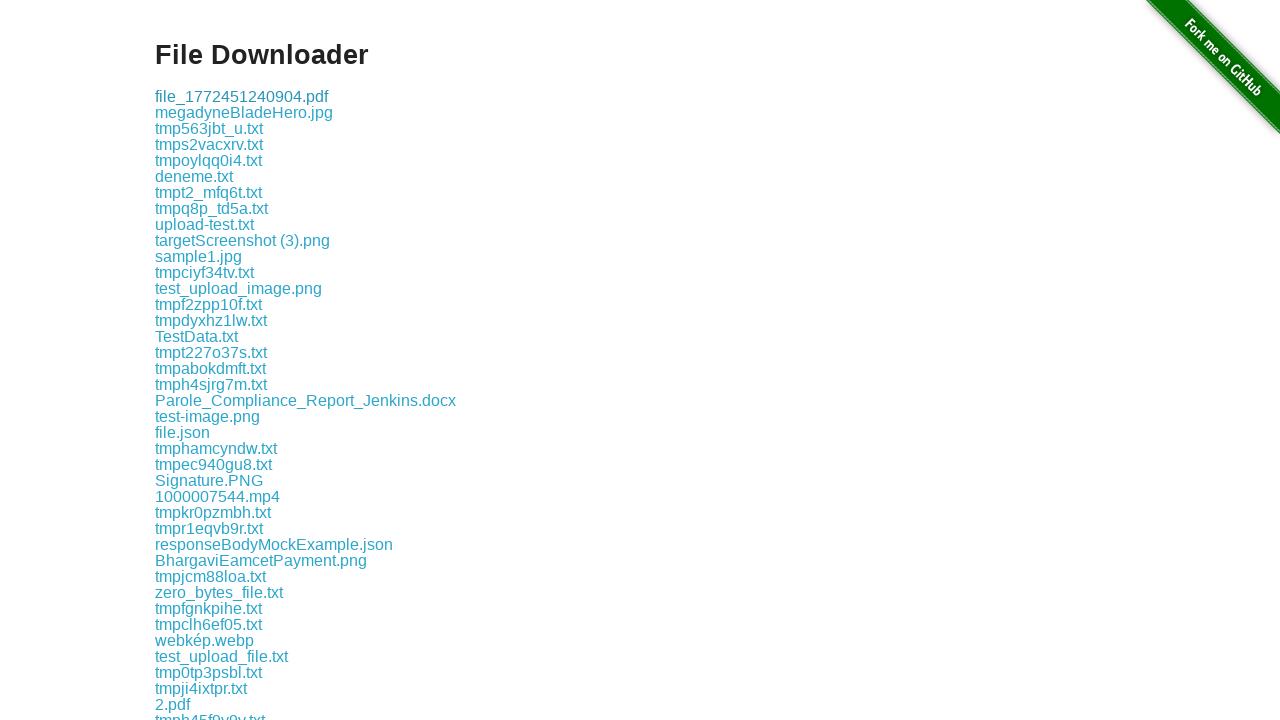